Tests hover functionality by hovering over an avatar image and verifying that additional user information caption appears

Starting URL: http://the-internet.herokuapp.com/hovers

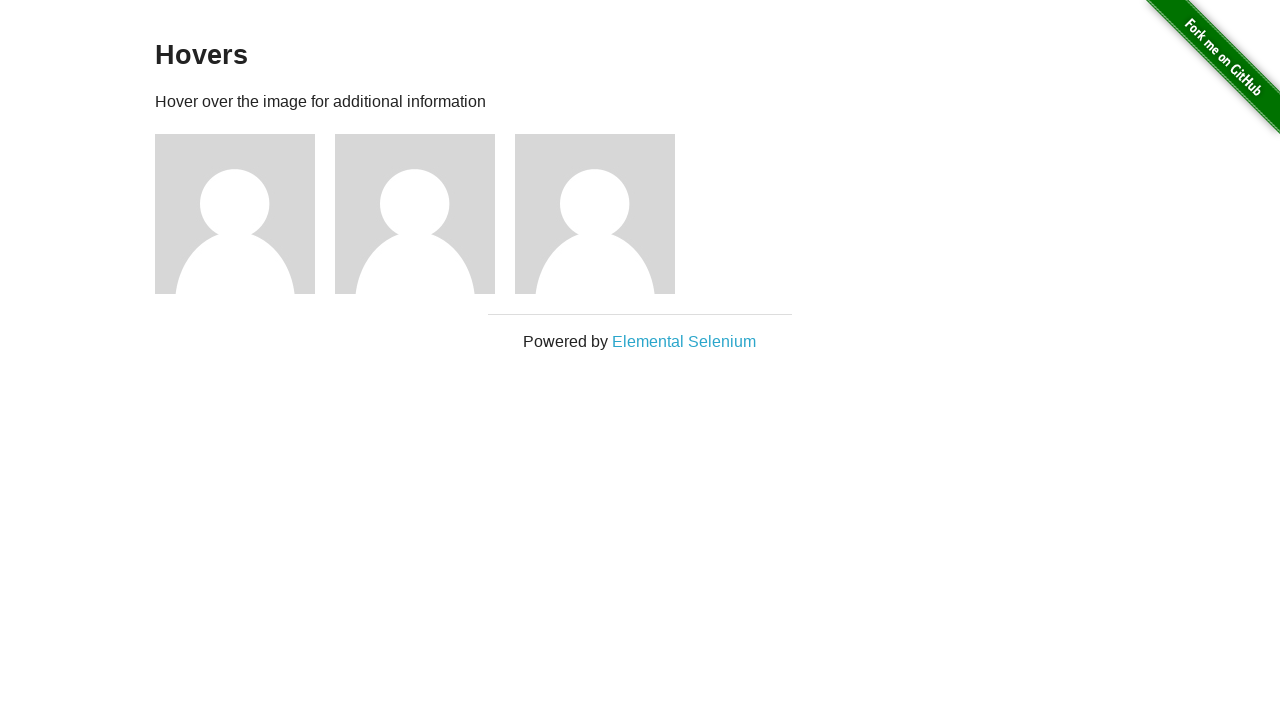

Located the first avatar figure element
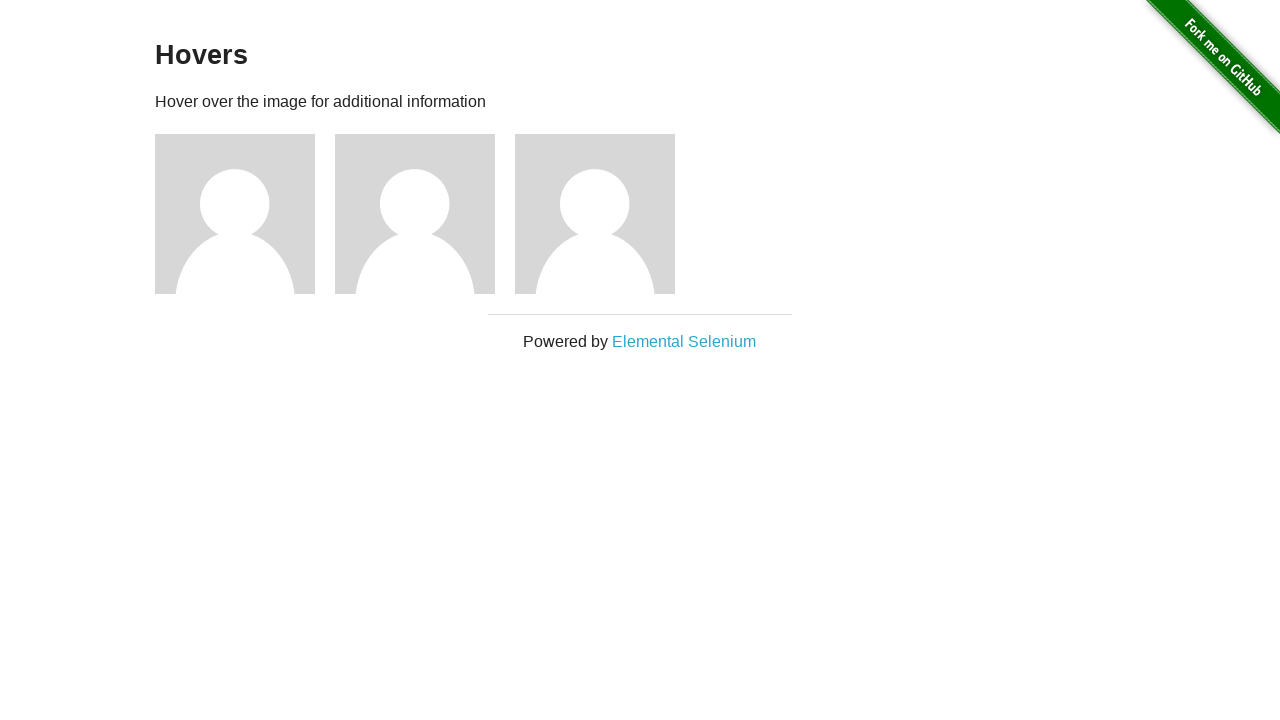

Hovered over the avatar image at (245, 214) on .figure >> nth=0
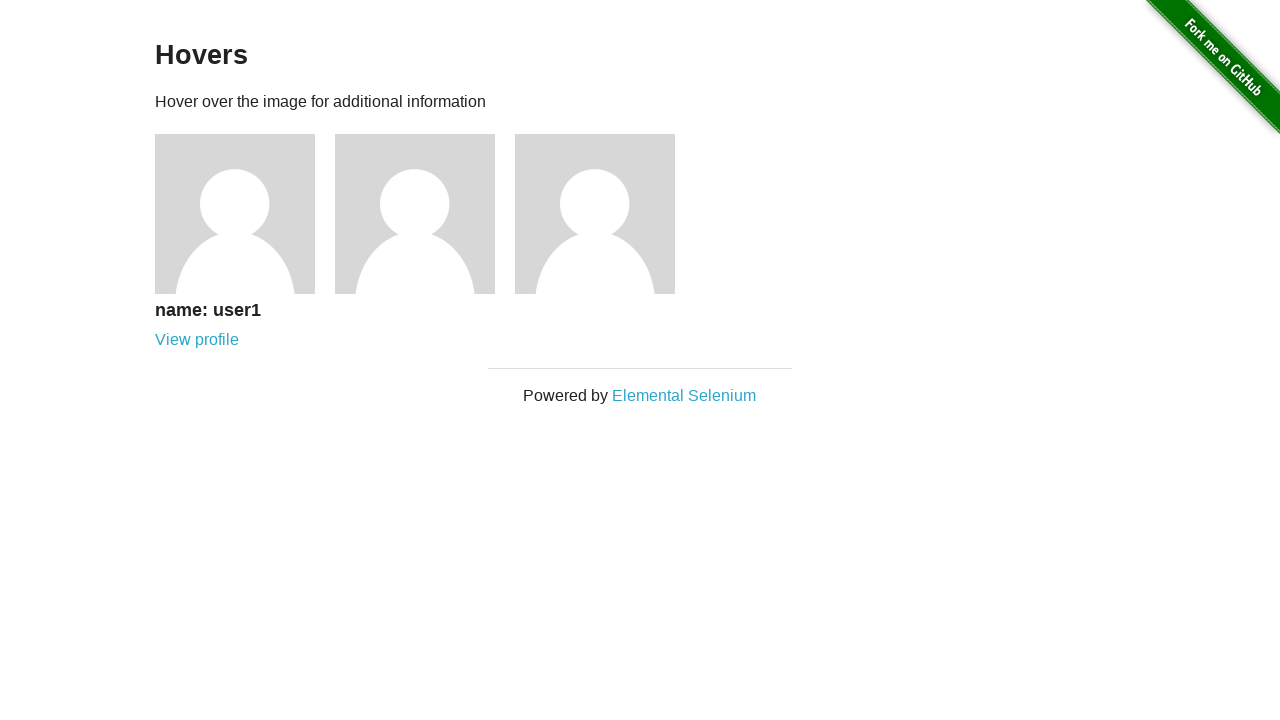

User information caption appeared after hover
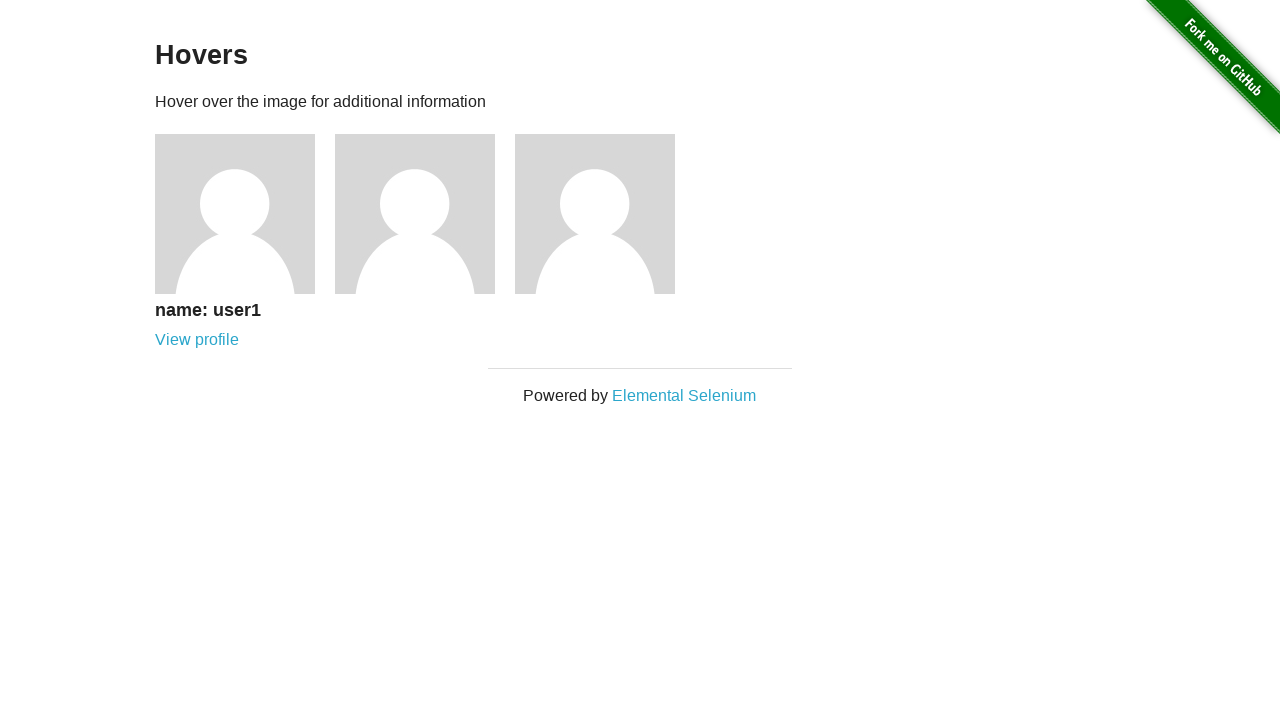

Verified that caption is visible
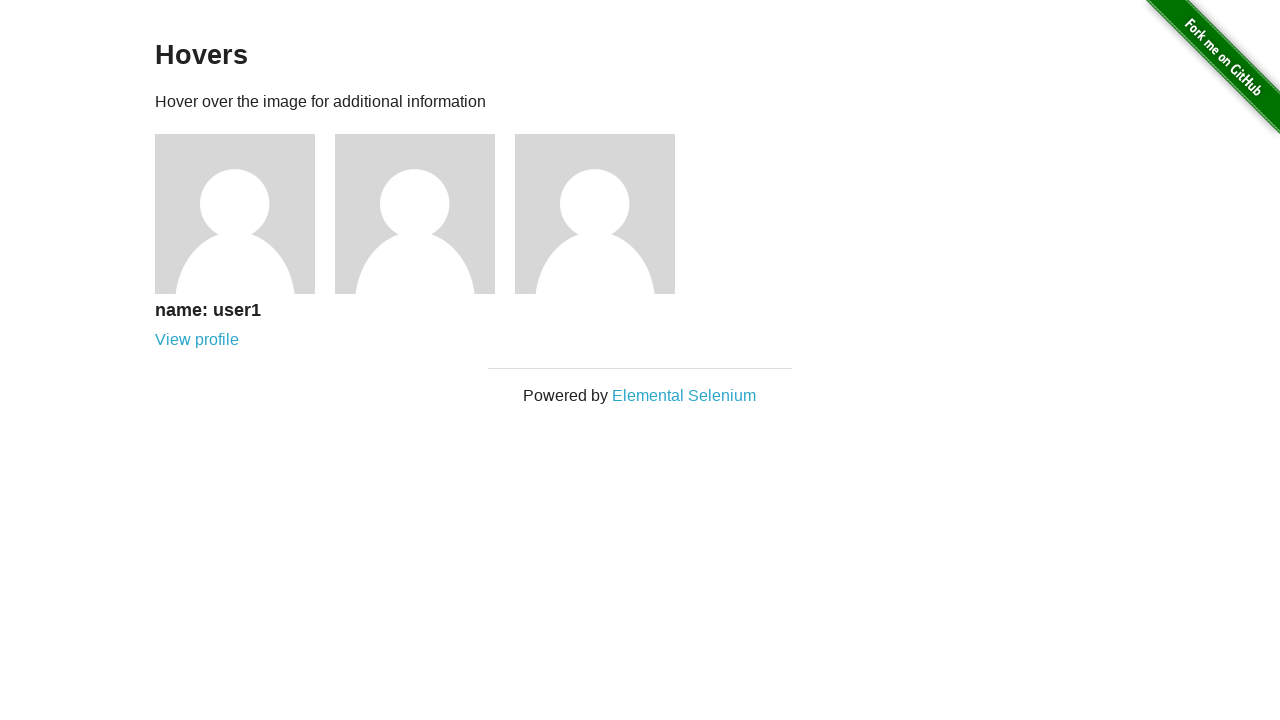

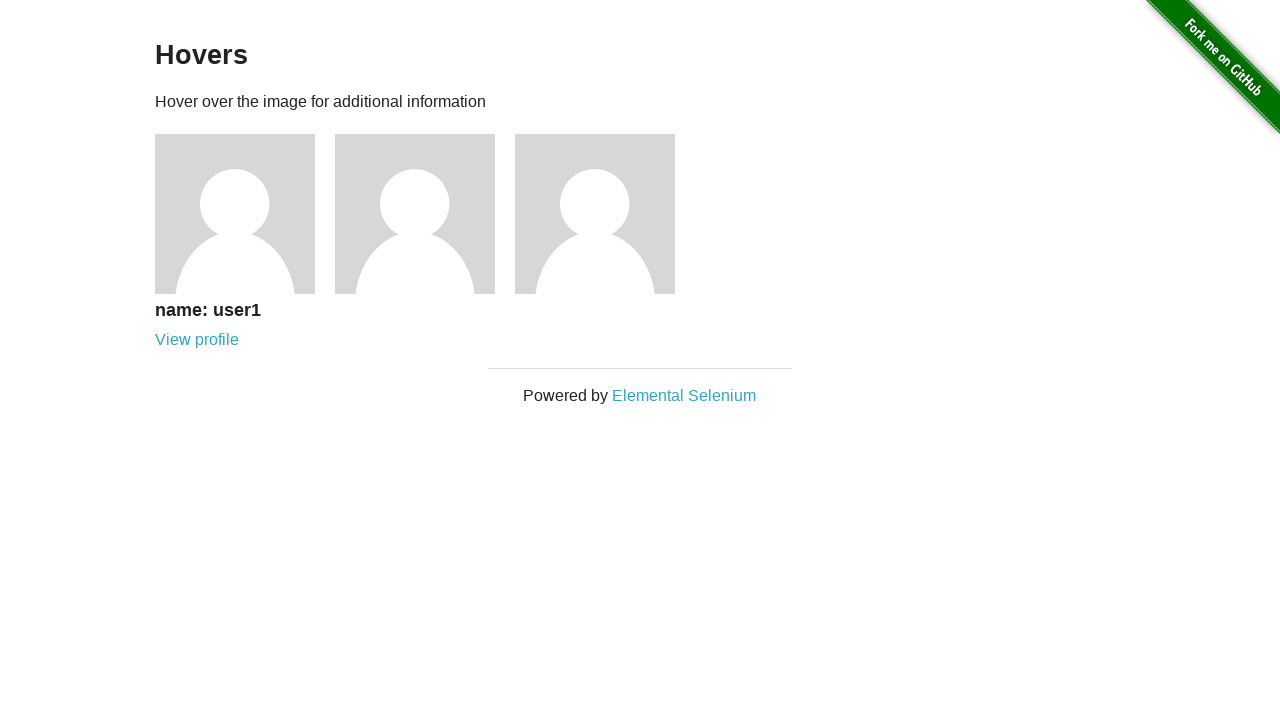